Navigates to SeleniumBase website and scrolls to the bottom of the page

Starting URL: https://seleniumbase.com/

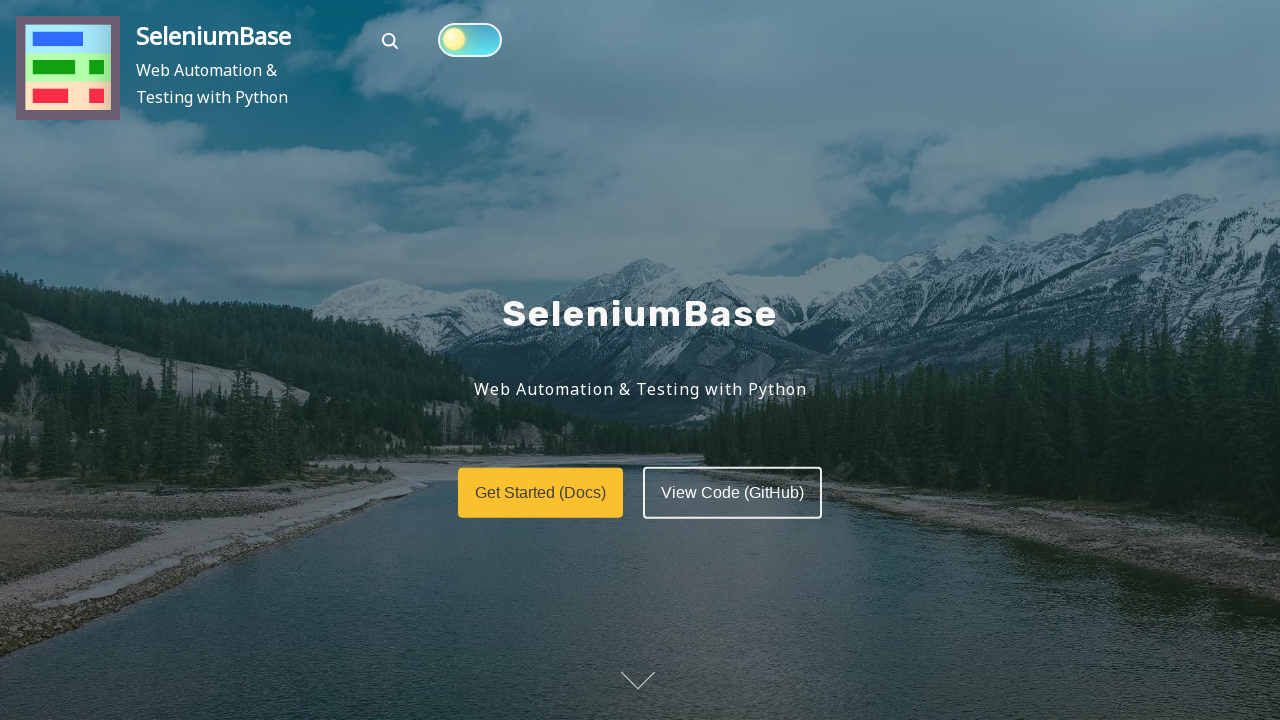

Scrolled to the bottom of the SeleniumBase website page
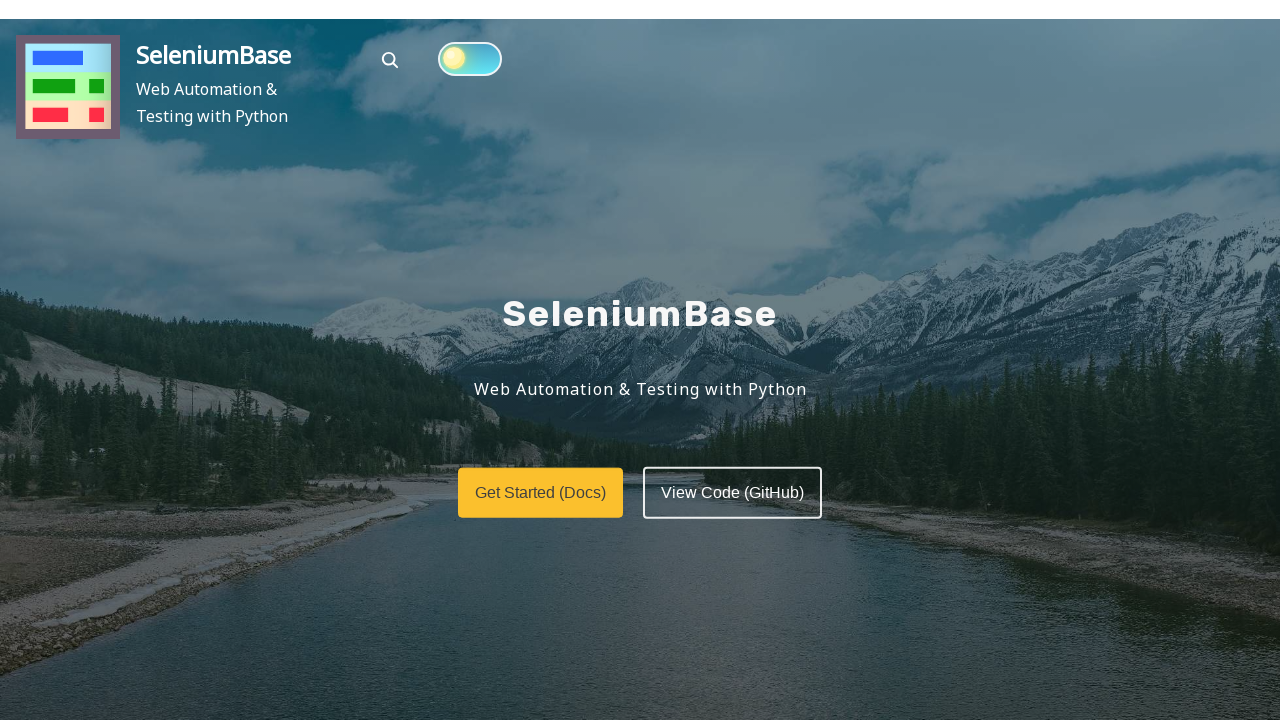

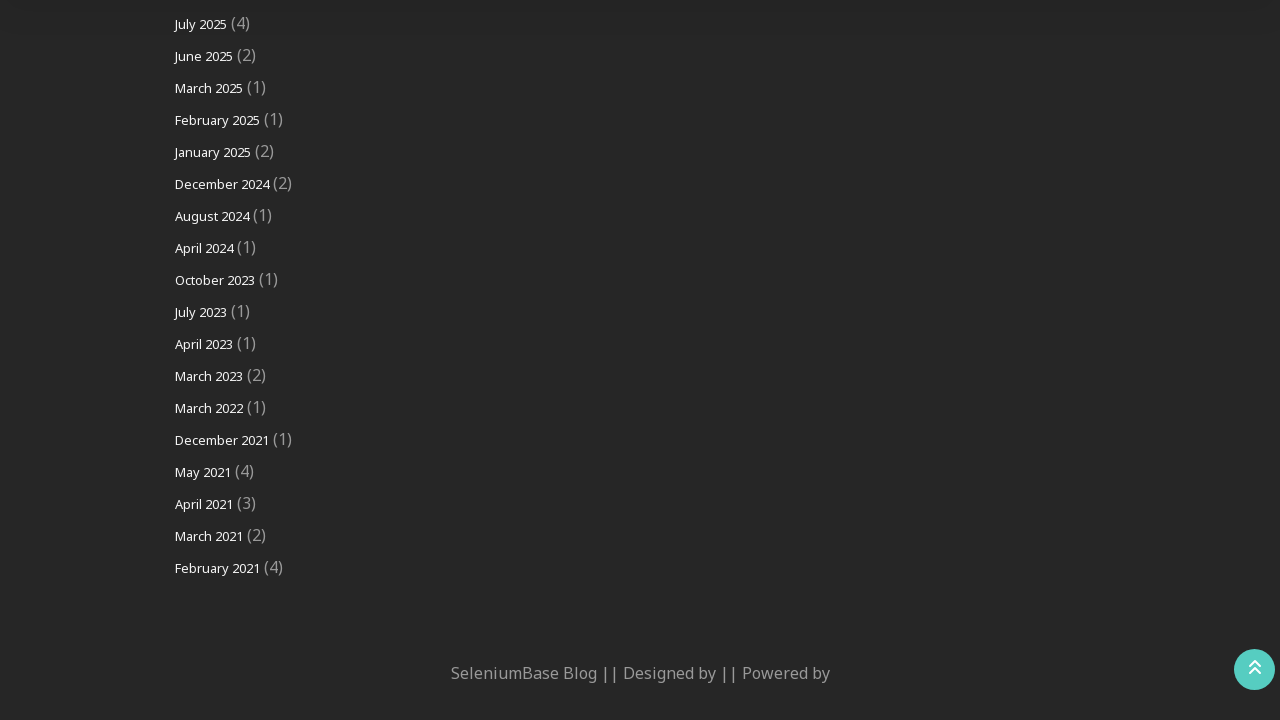